Solves a math problem by reading two numbers from the page, calculating their sum, selecting the result from a dropdown, and submitting the form

Starting URL: http://suninjuly.github.io/selects1.html

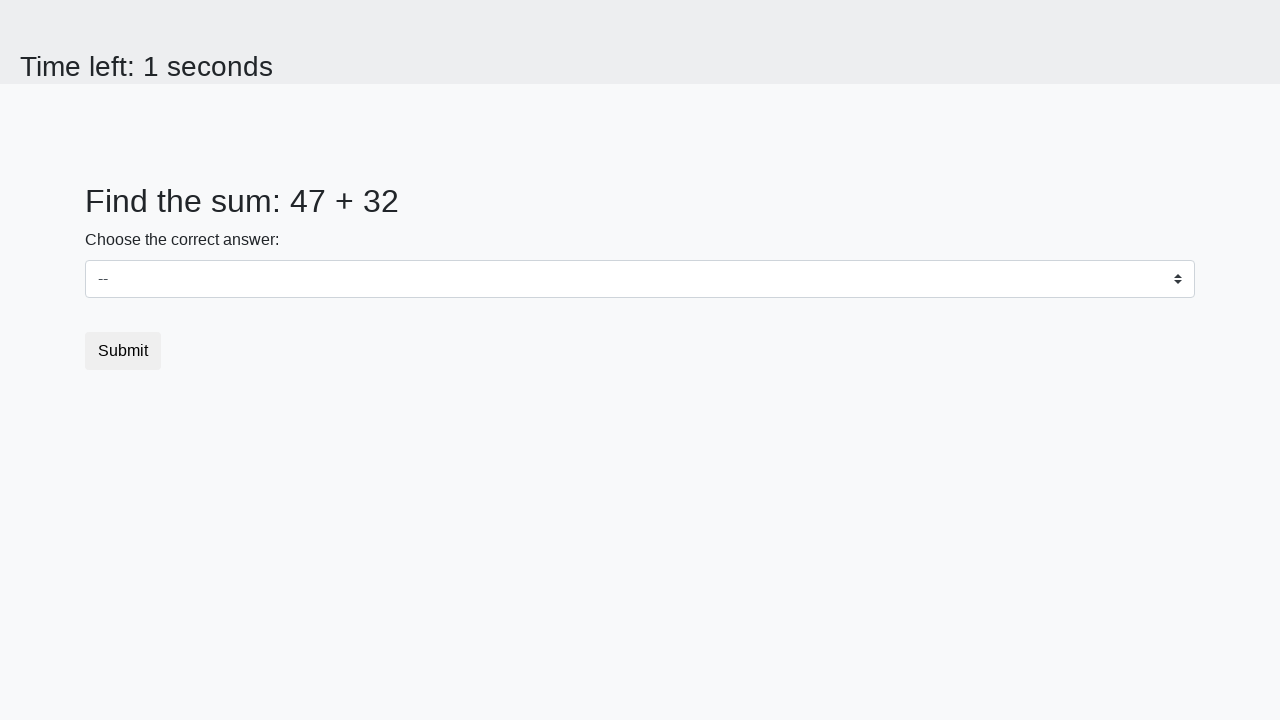

Located first number element (#num1)
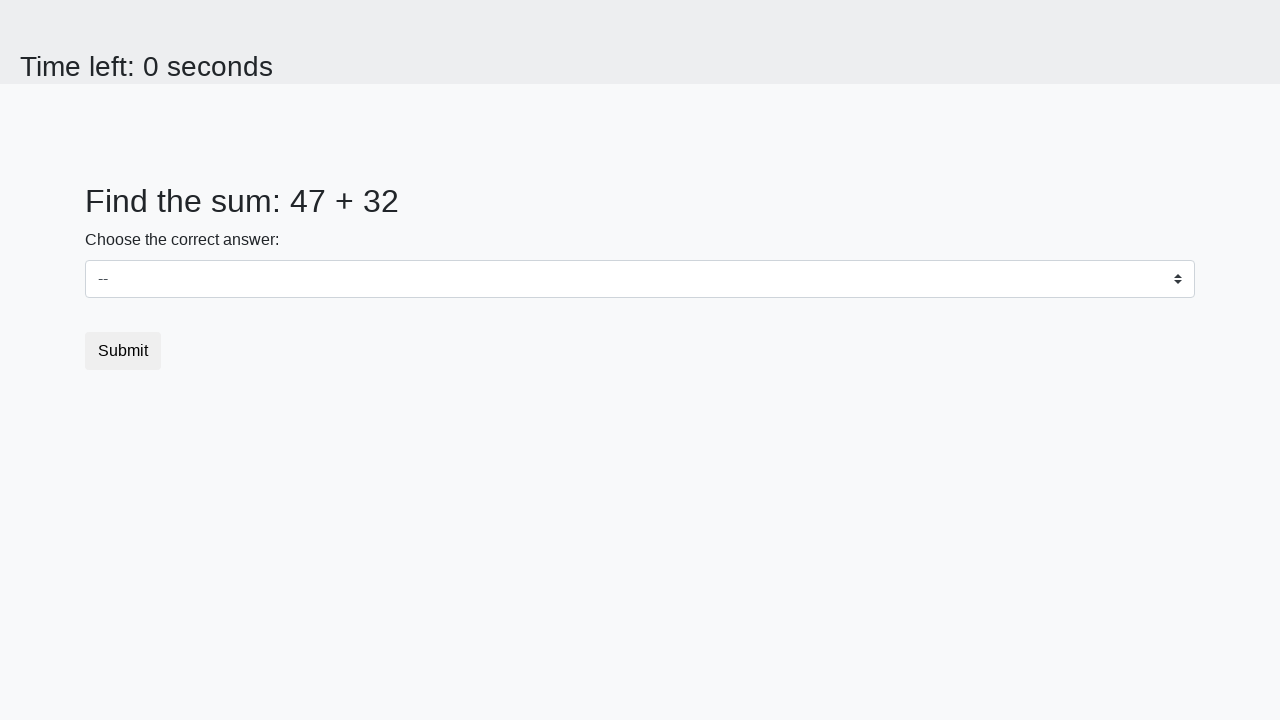

Read first number from page: 47
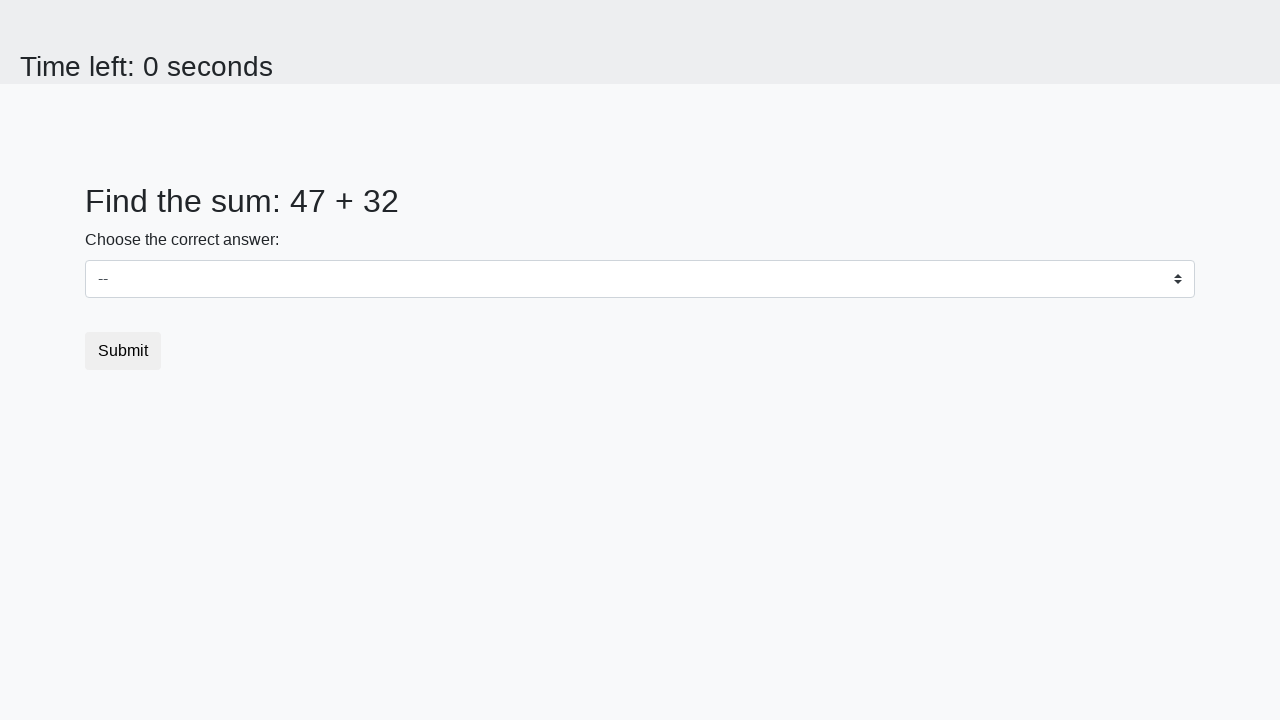

Located second number element (#num2)
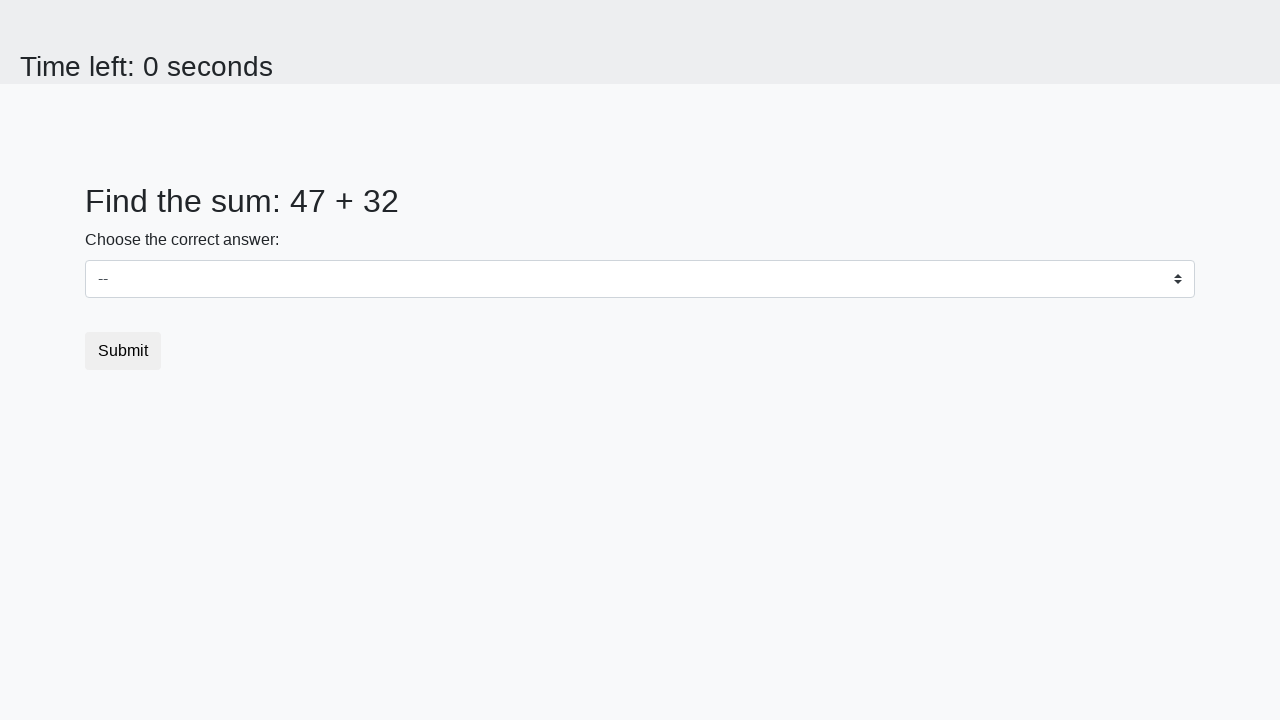

Read second number from page: 32
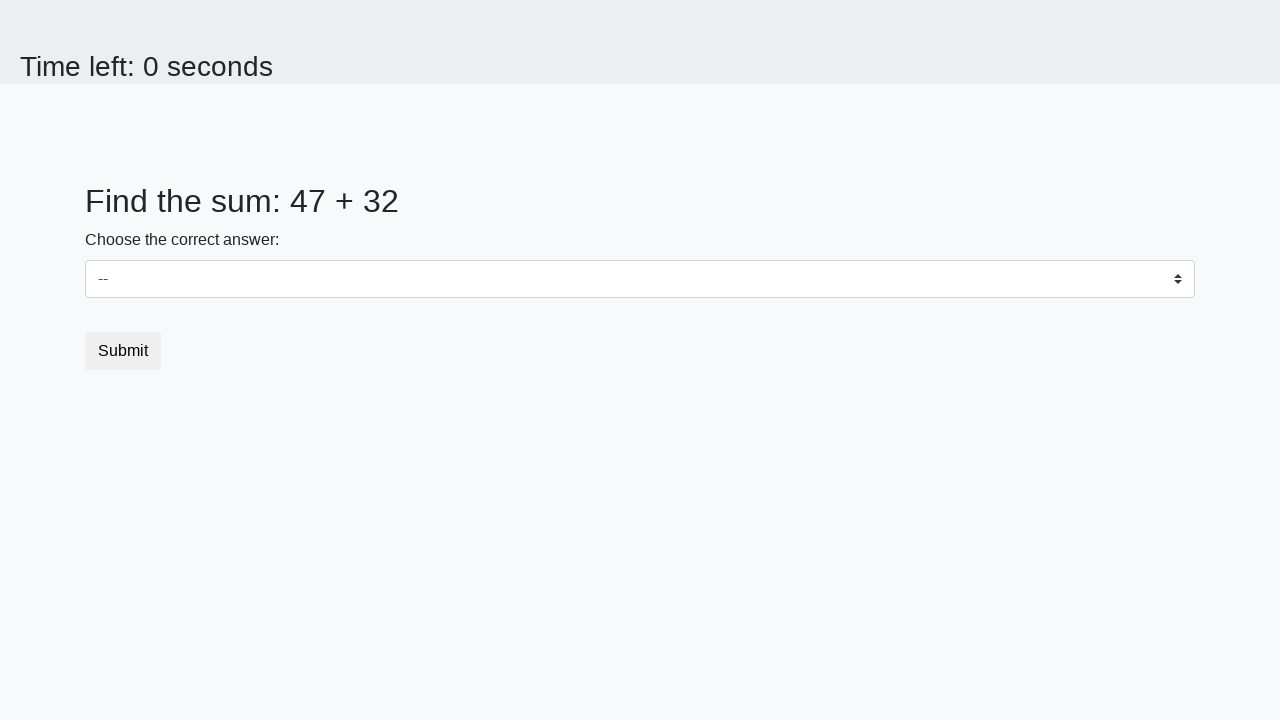

Calculated sum: 47 + 32 = 79
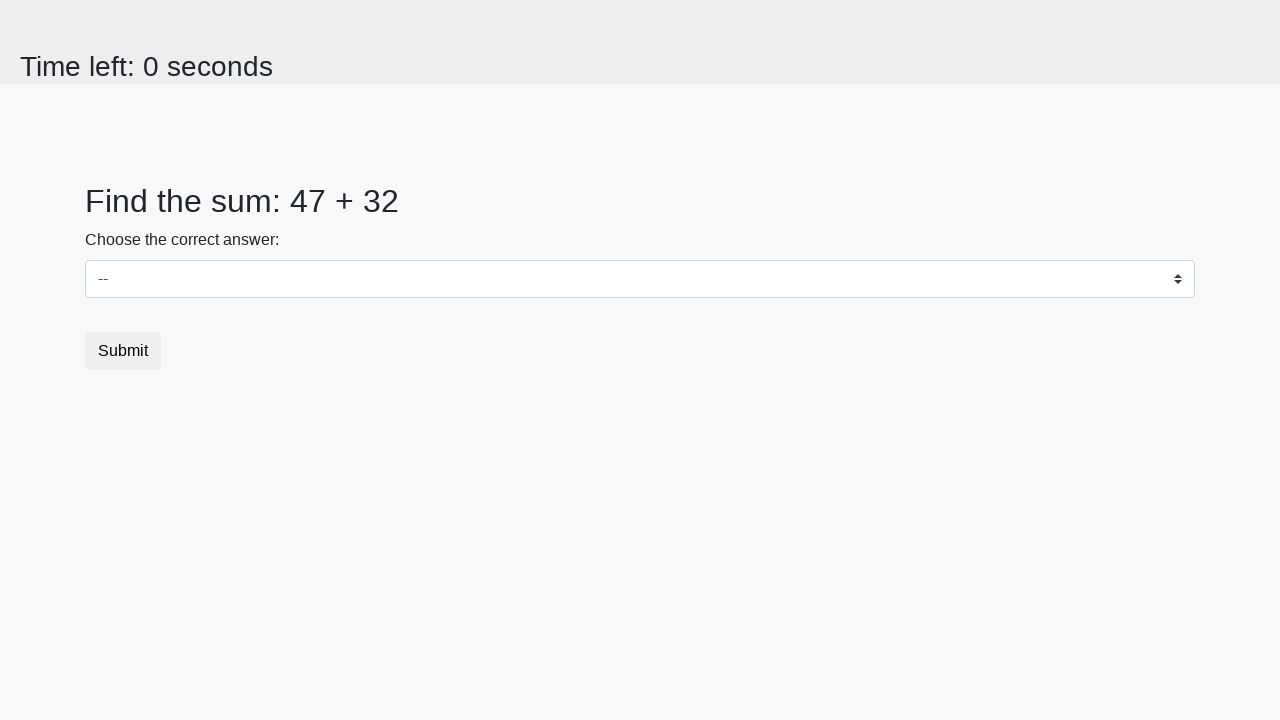

Selected result 79 from dropdown on select
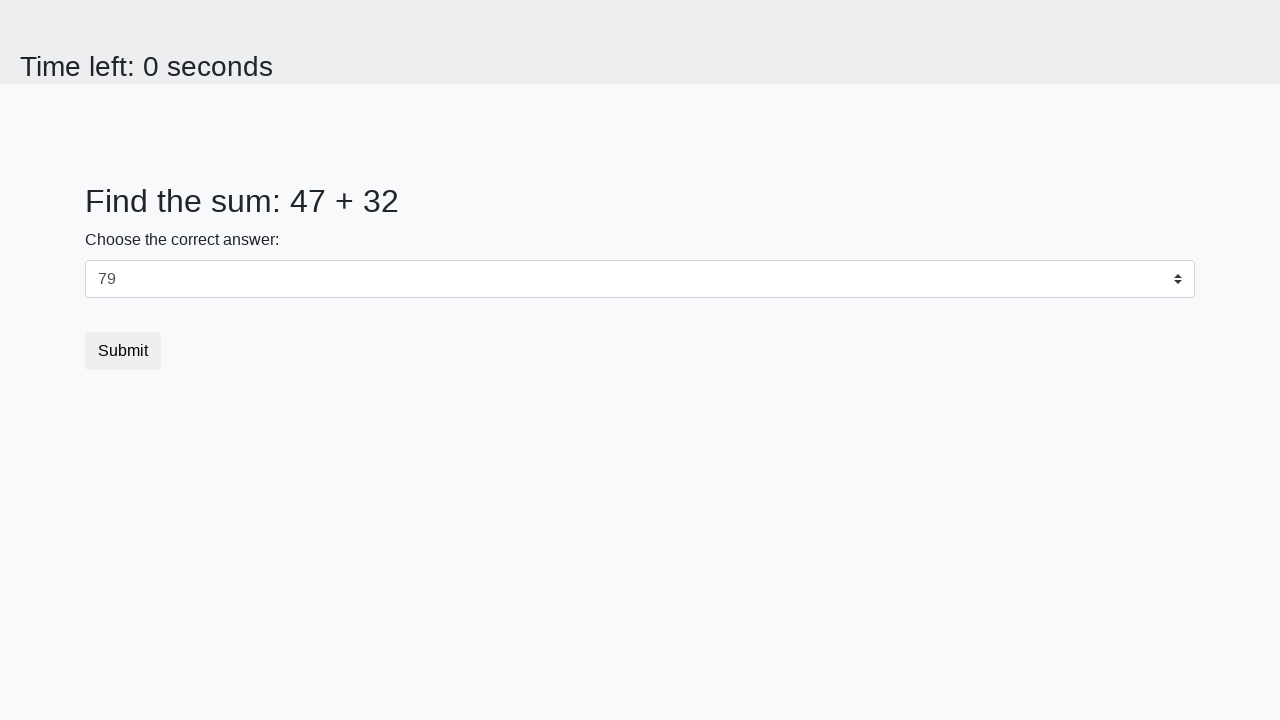

Clicked submit button to submit form at (123, 351) on button[type='submit']
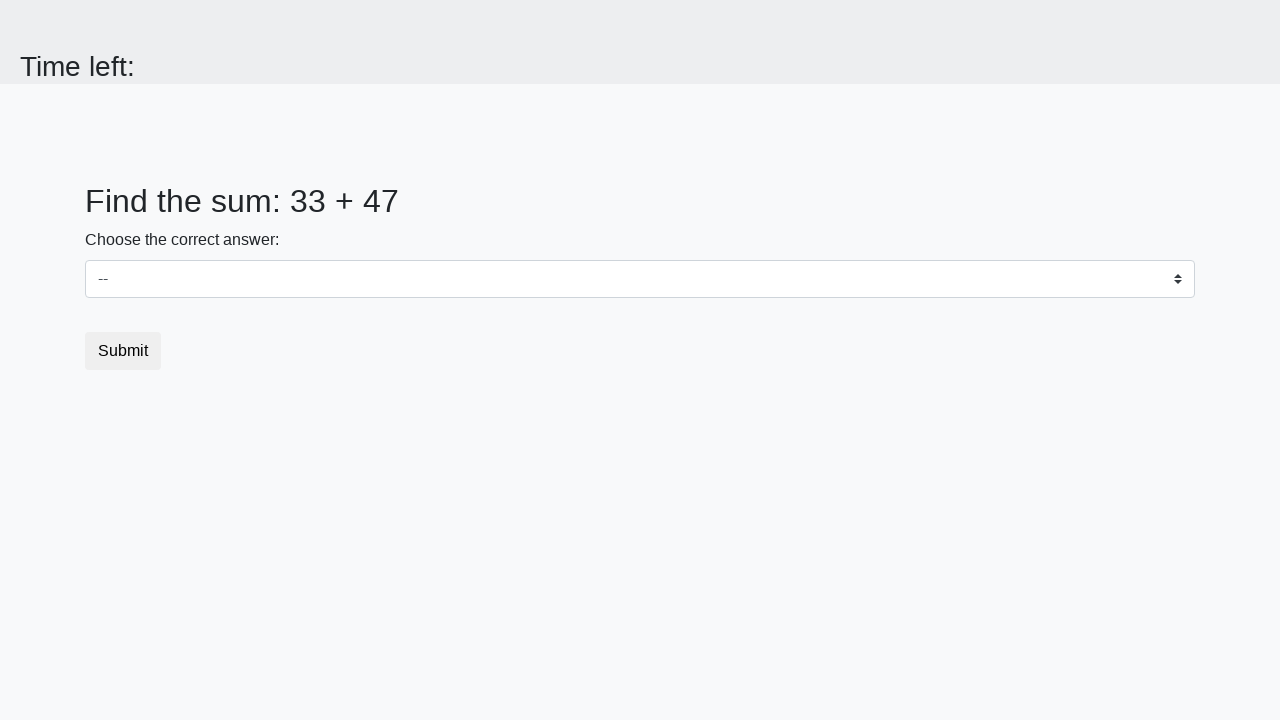

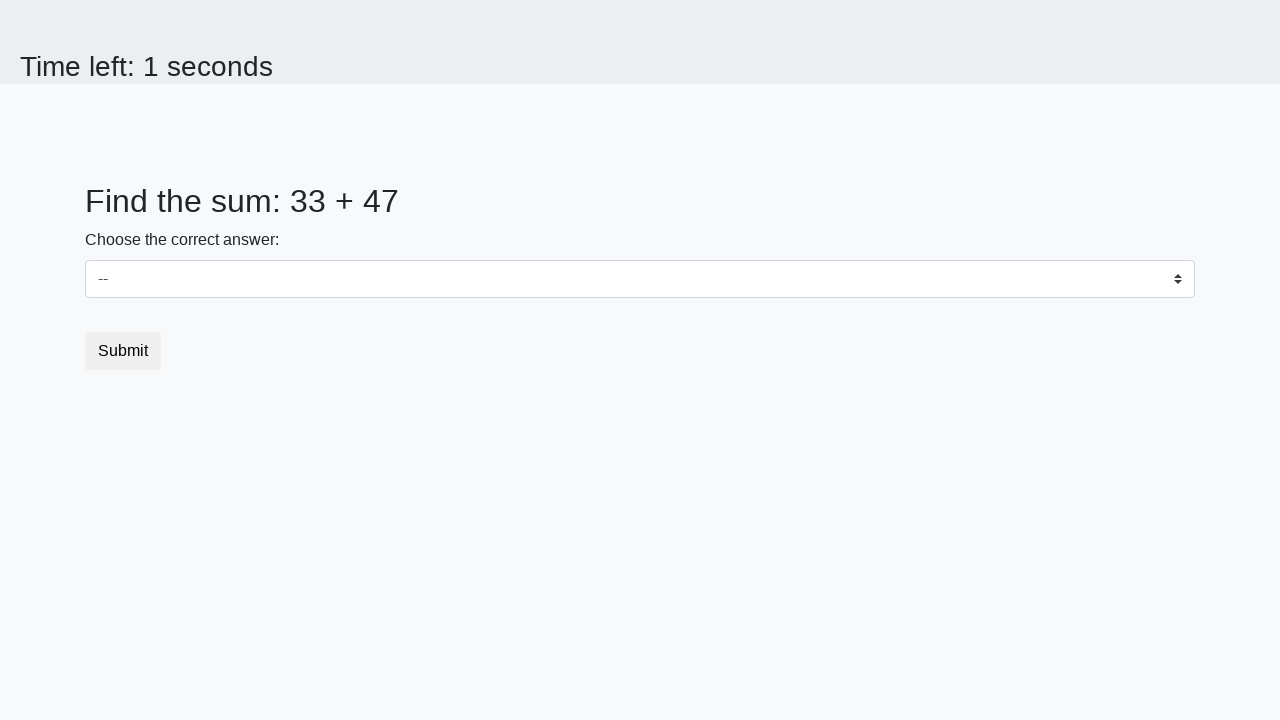